Tests navigation to Playwright GitHub repository via the star button and interacts with the GitHub page that opens in a popup

Starting URL: https://playwright.dev/

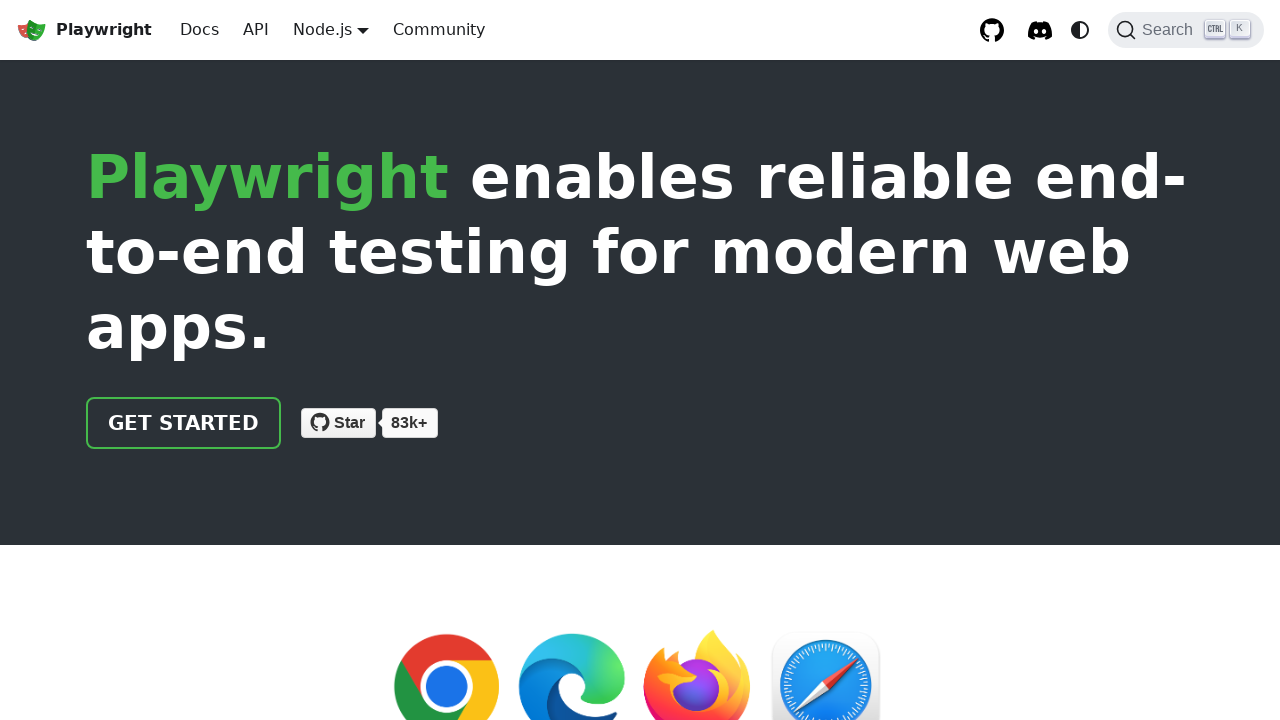

Clicked star button to open Playwright GitHub repository in popup at (338, 423) on internal:label="Star microsoft/playwright on"i
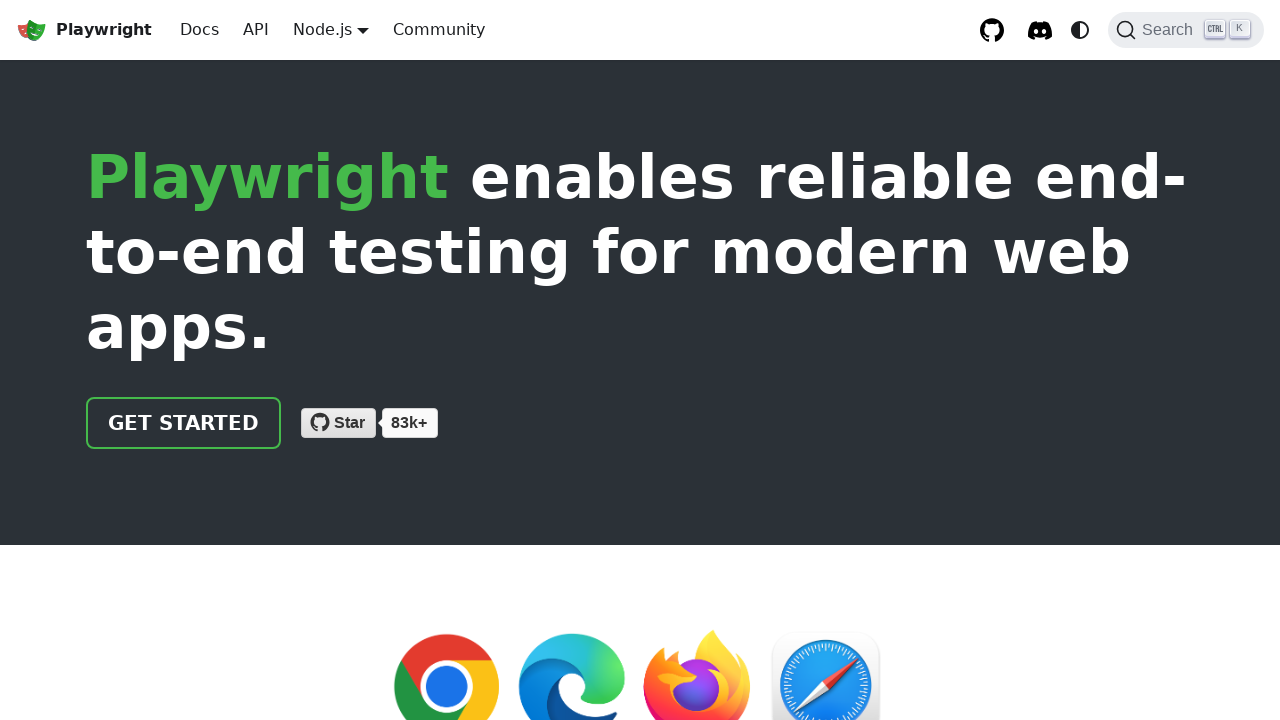

Popup window with GitHub page obtained
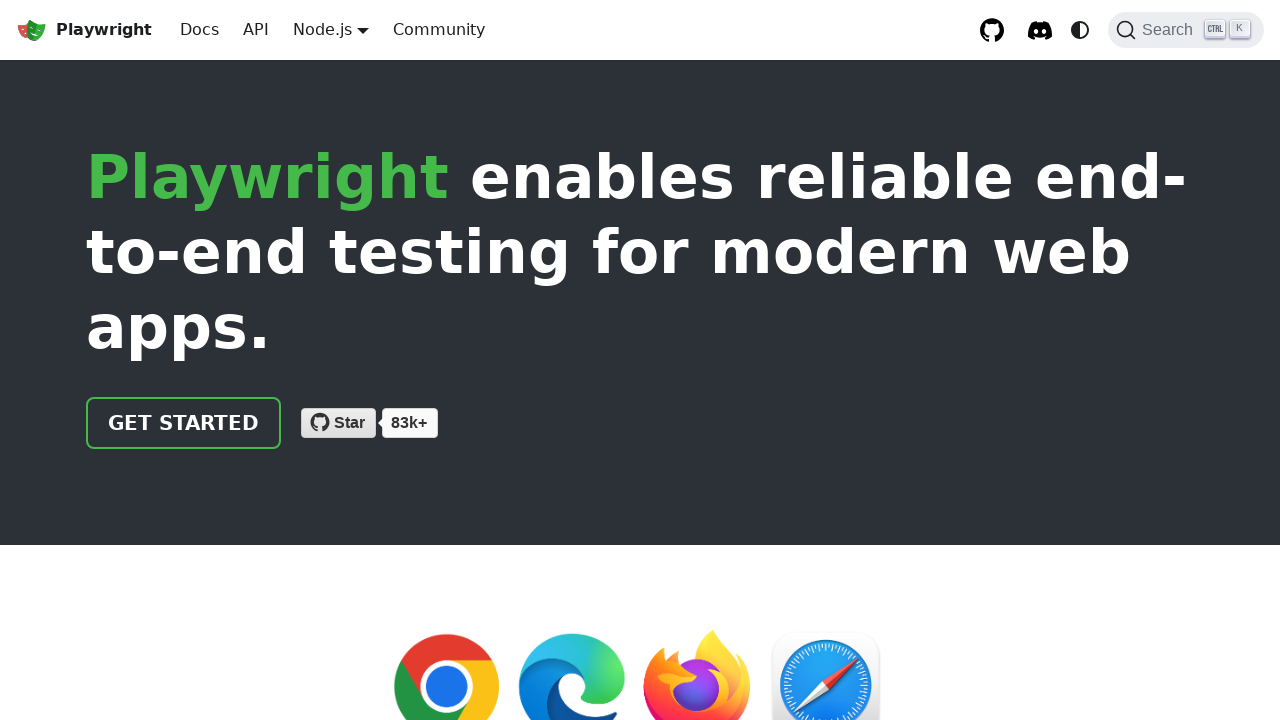

GitHub article content loaded on popup page
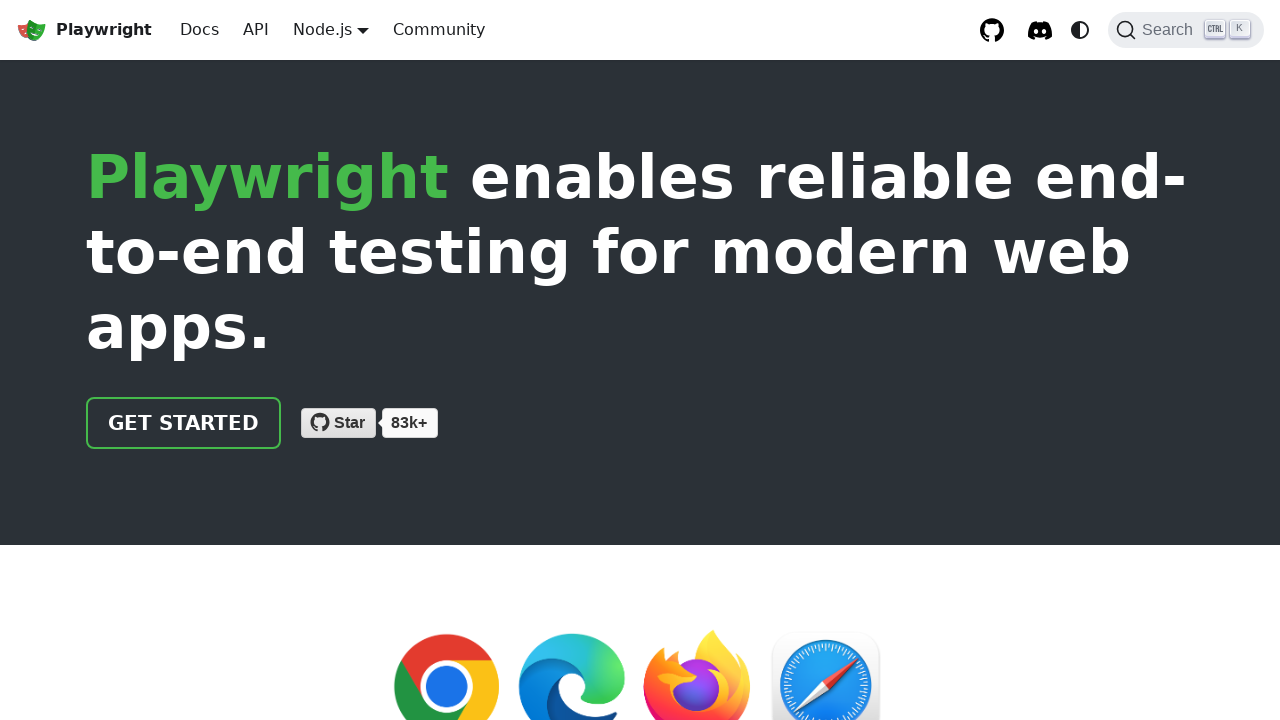

Clicked copy button to copy code snippet from GitHub page at (873, 361) on internal:role=article >> div >> internal:has-text="# Run from your project's"i >
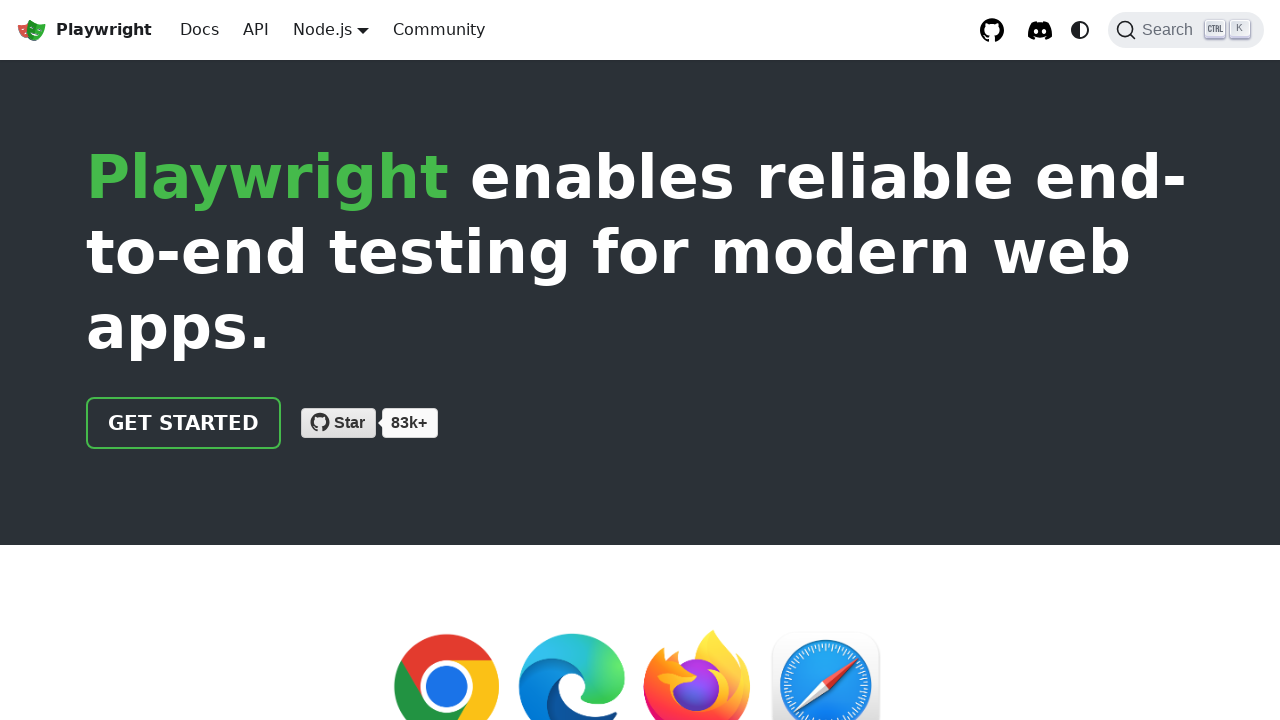

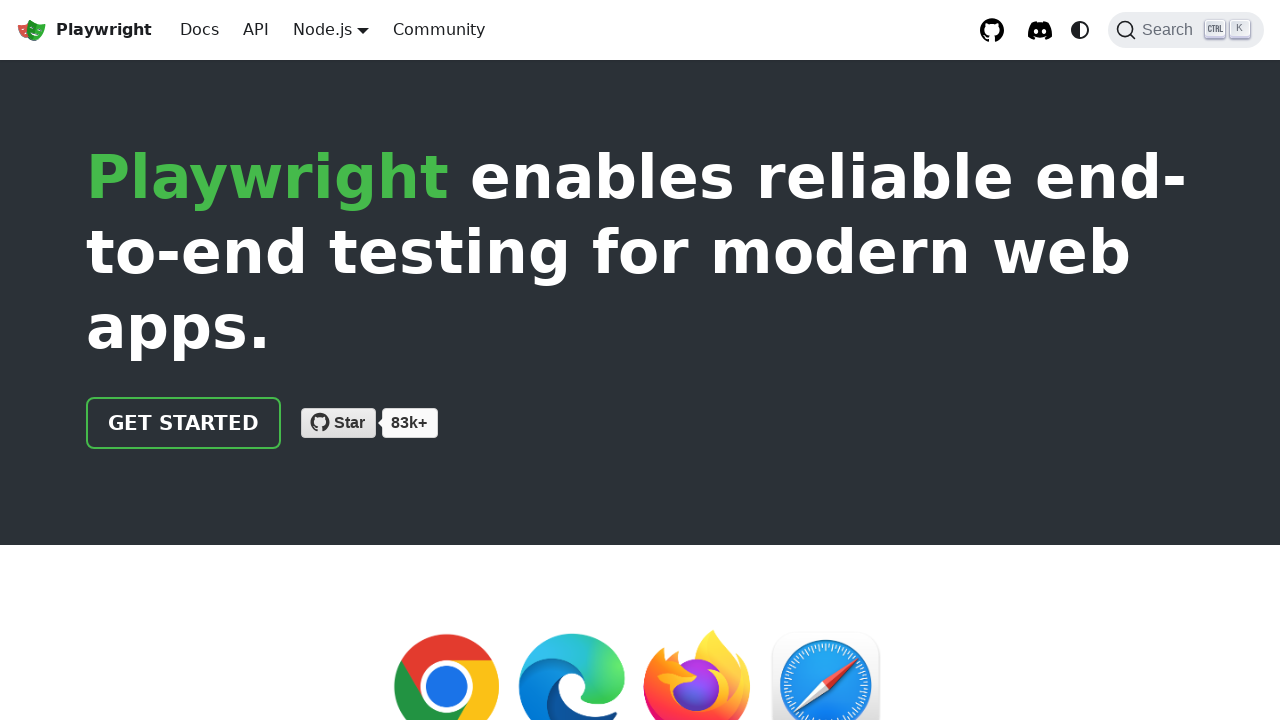